Tests hover functionality by hovering over a figure element and verifying the user caption becomes visible.

Starting URL: https://the-internet.herokuapp.com/

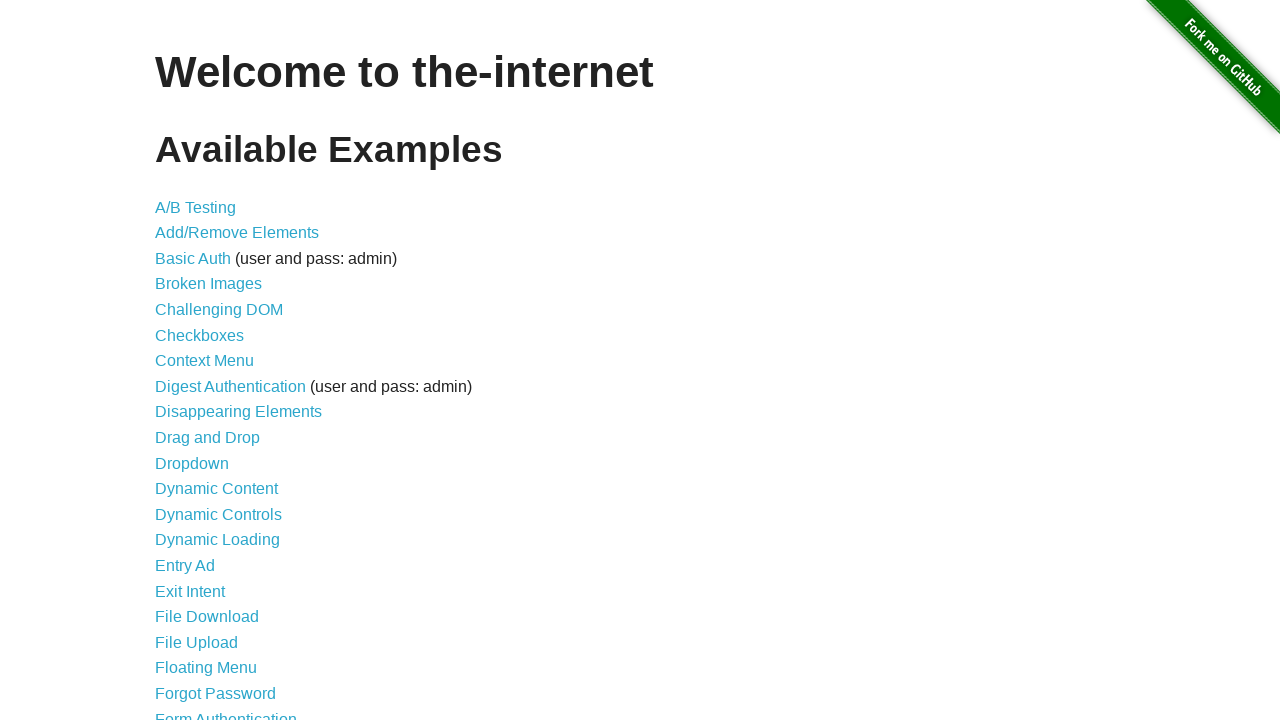

Clicked on Hovers link at (180, 360) on a:has-text('Hovers')
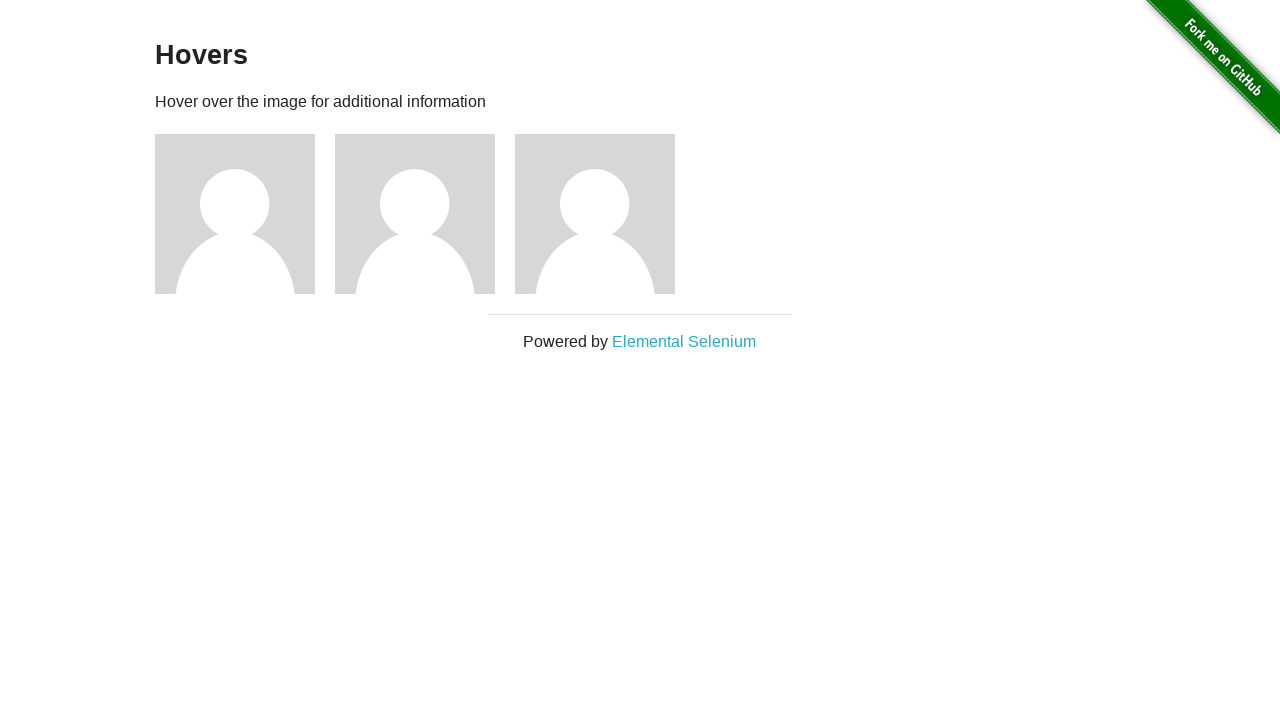

Figures loaded on the page
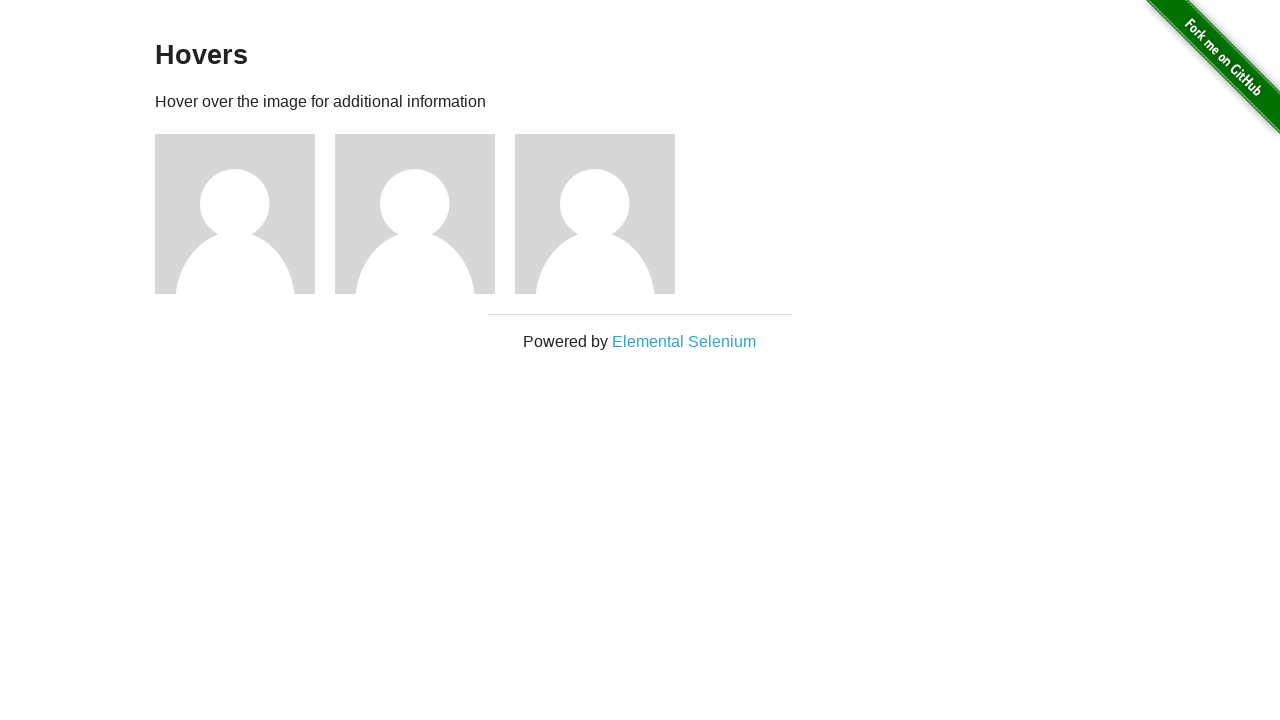

Hovered over the first figure at (245, 214) on .figure >> nth=0
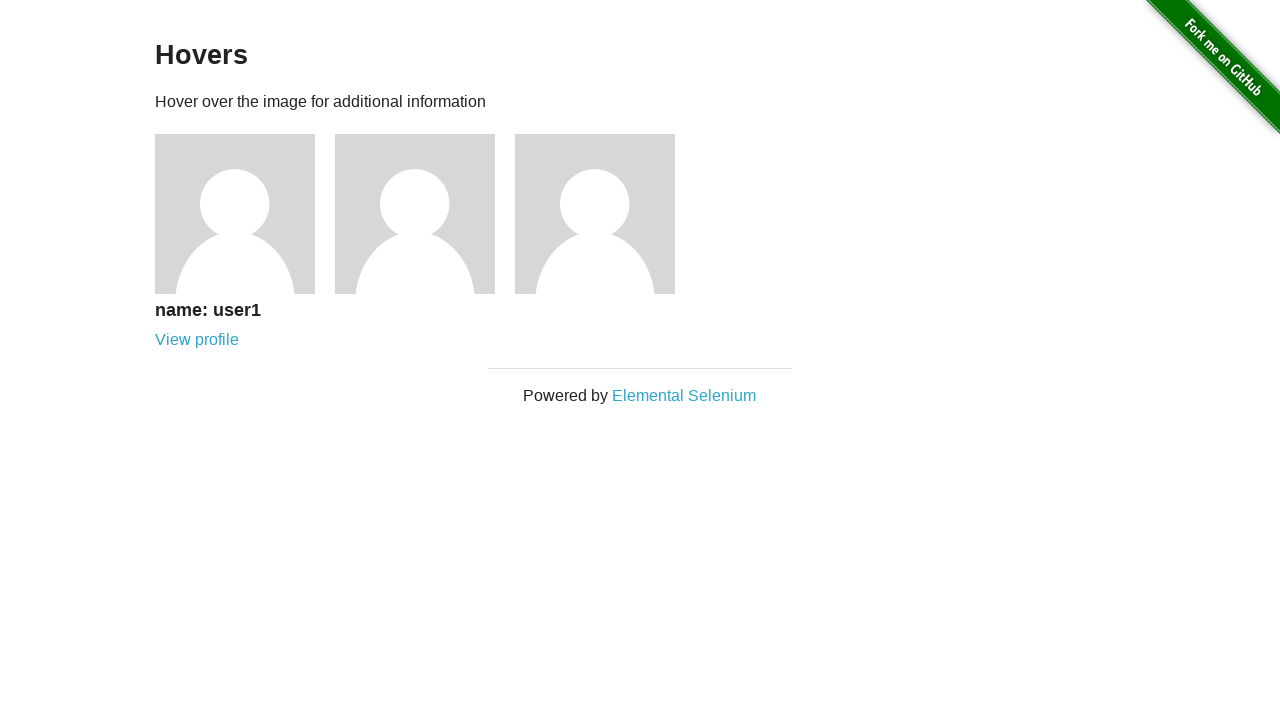

User caption became visible on first figure
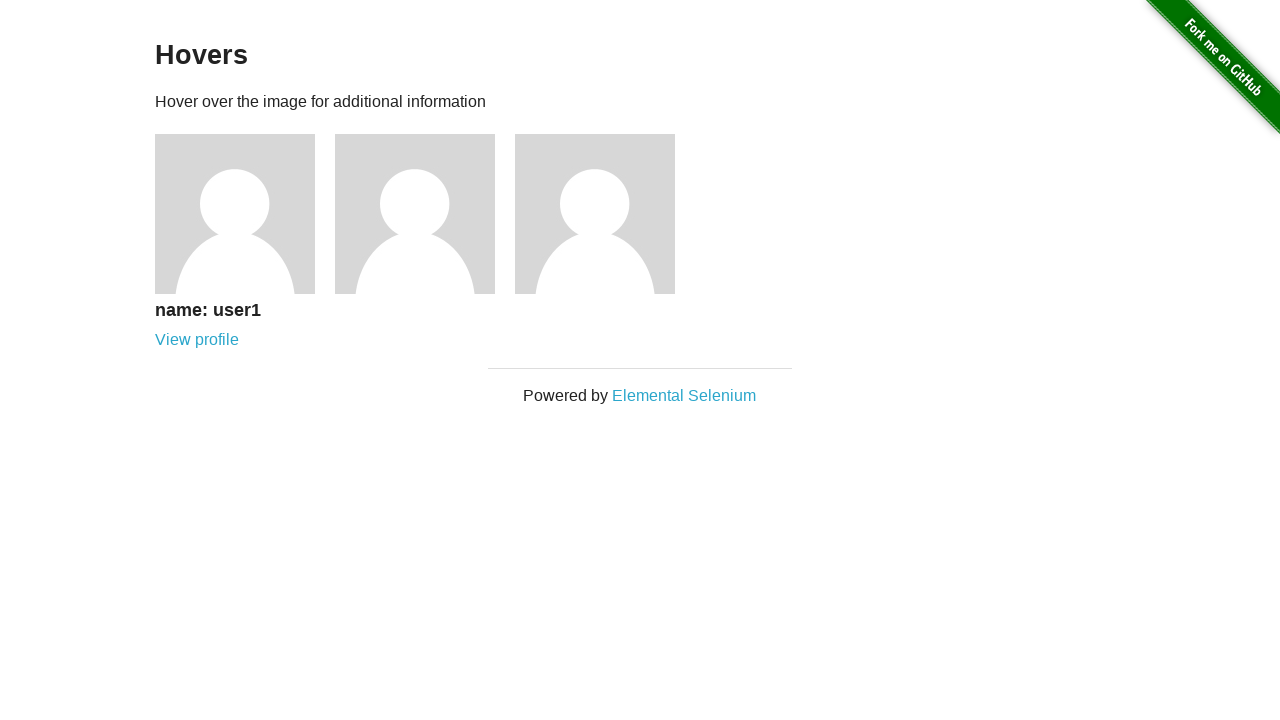

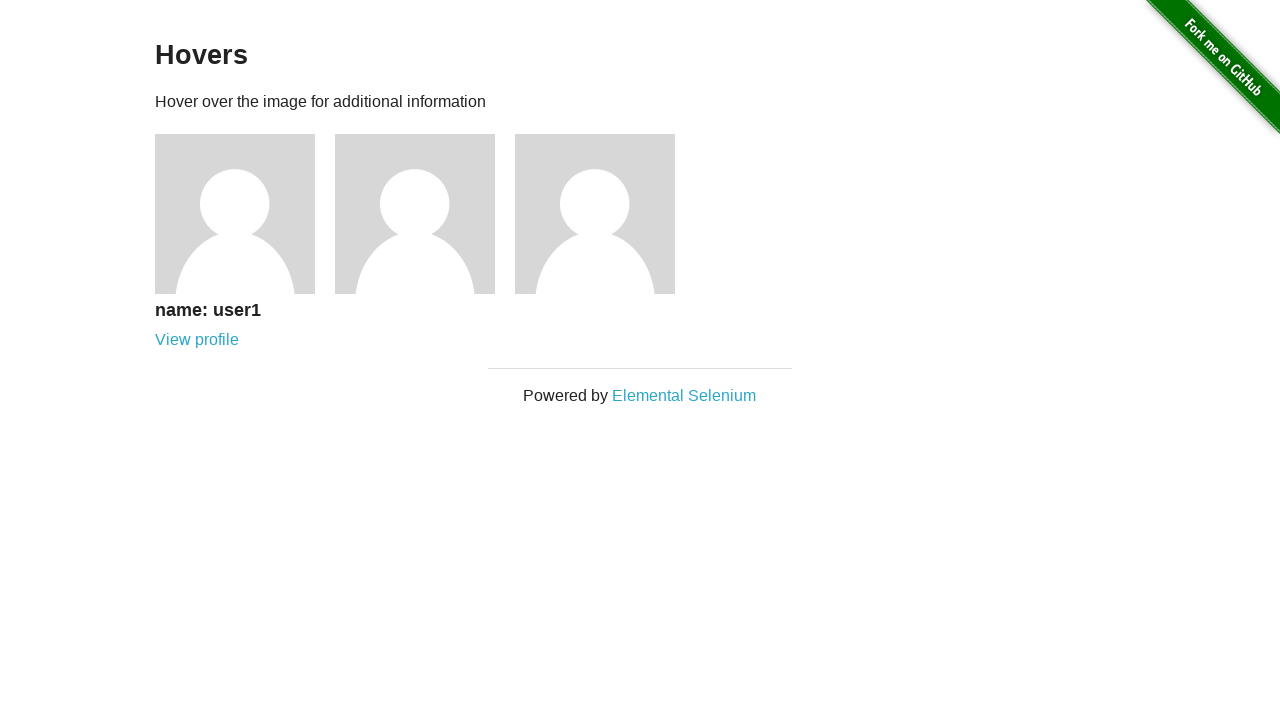